Tests JavaScript prompt alert handling by clicking a button, entering text into the prompt dialog, accepting it, and verifying the result text is displayed

Starting URL: https://www.w3schools.com/js/tryit.asp?filename=tryjs_prompt

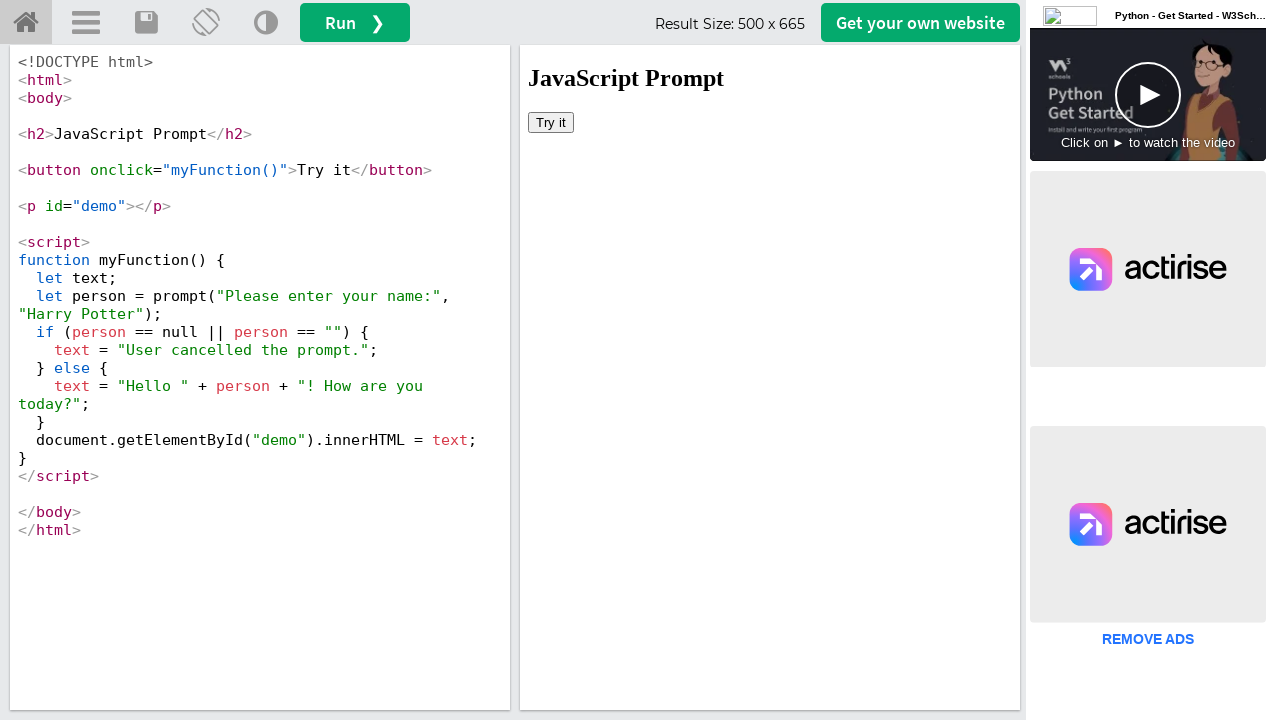

Located iframe with result content
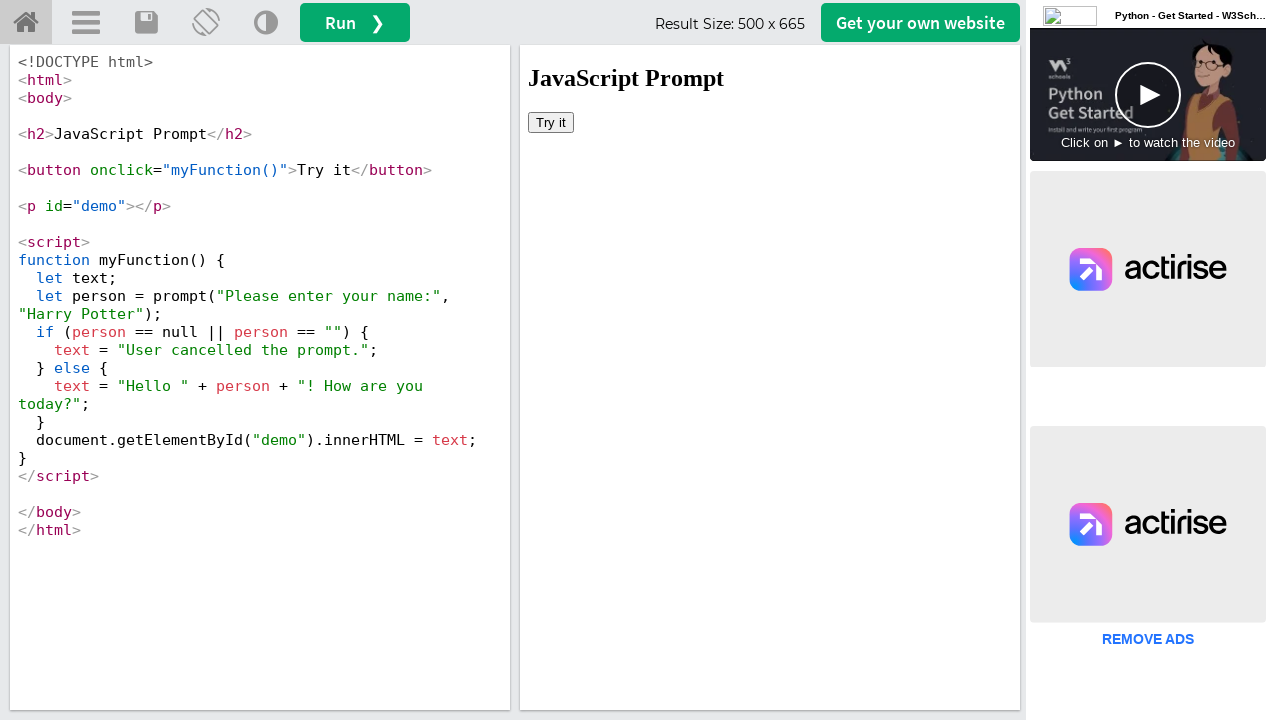

Clicked 'Try it' button to trigger prompt dialog at (551, 122) on #iframeResult >> internal:control=enter-frame >> xpath=//button[text()='Try it']
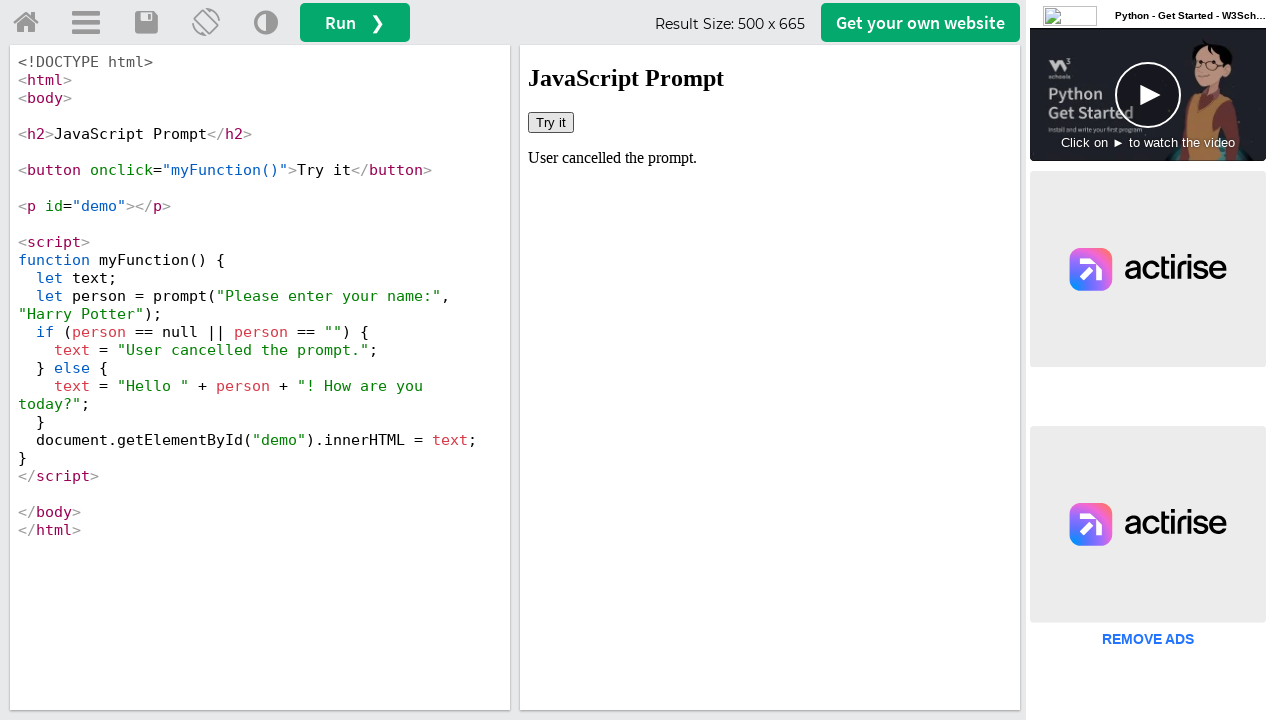

Set up initial dialog handler to accept with 'Mariana'
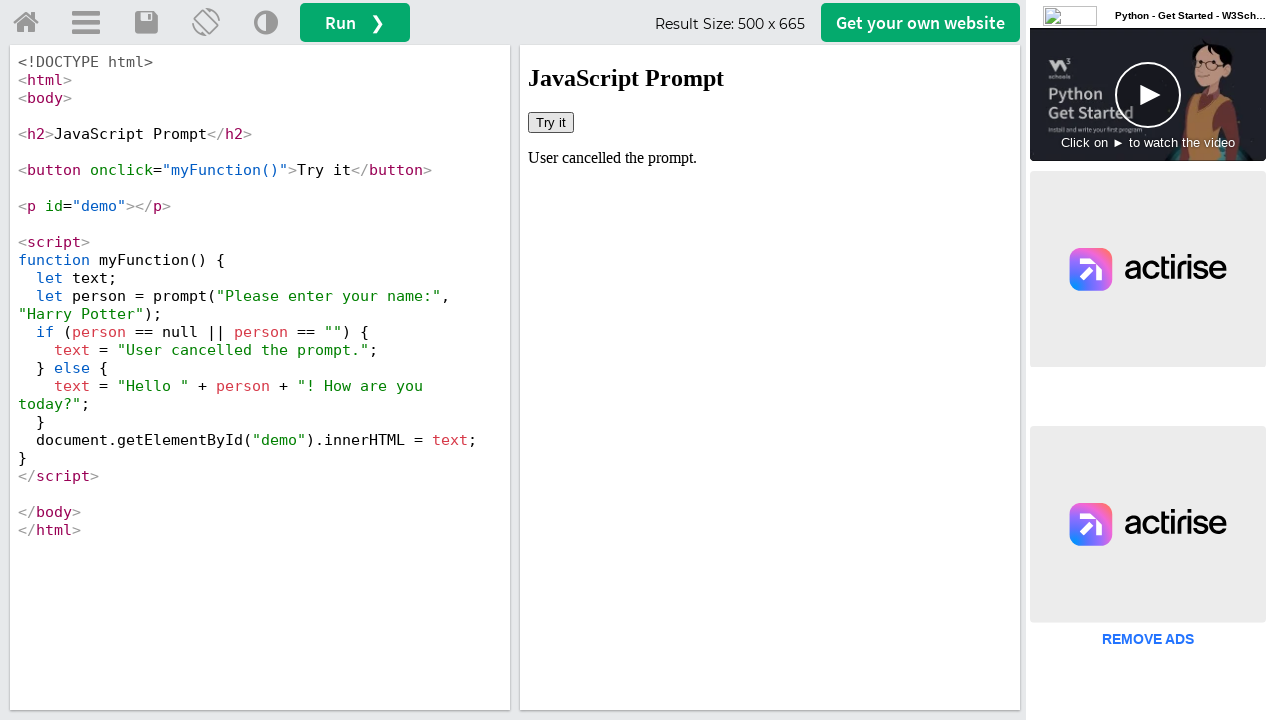

Registered dialog handler function
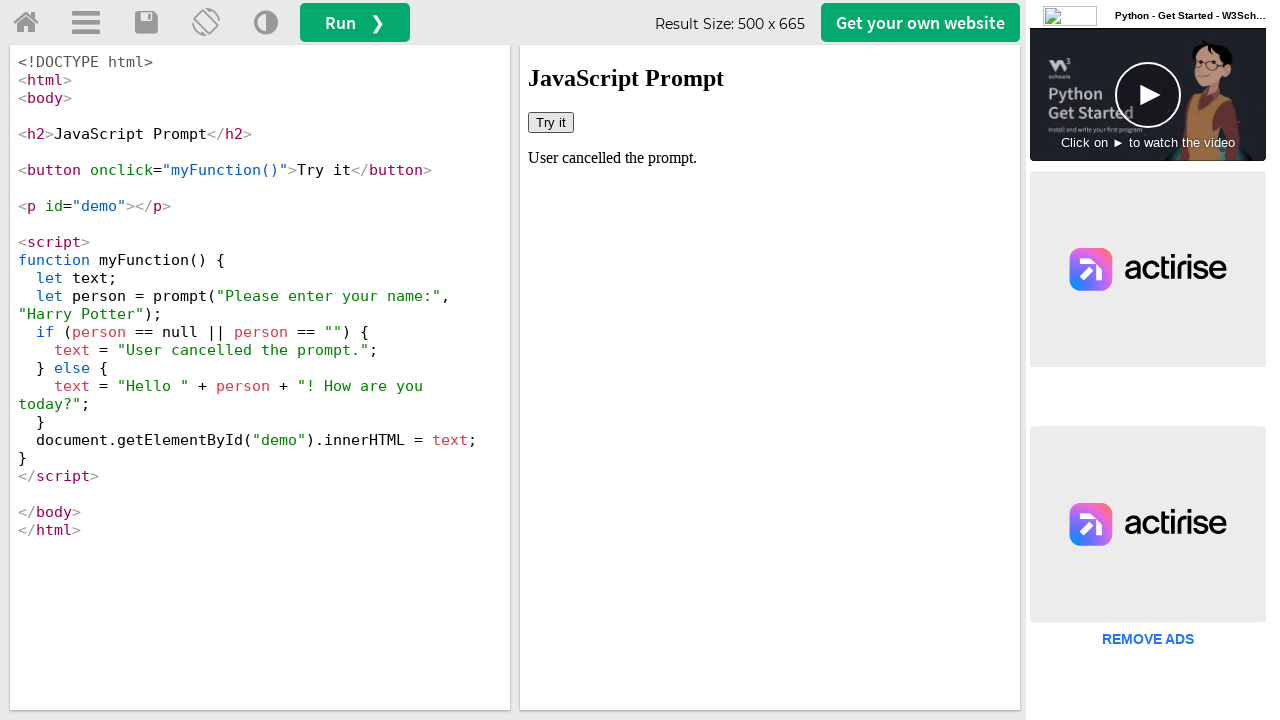

Clicked 'Try it' button again to trigger prompt dialog at (551, 122) on #iframeResult >> internal:control=enter-frame >> xpath=//button[text()='Try it']
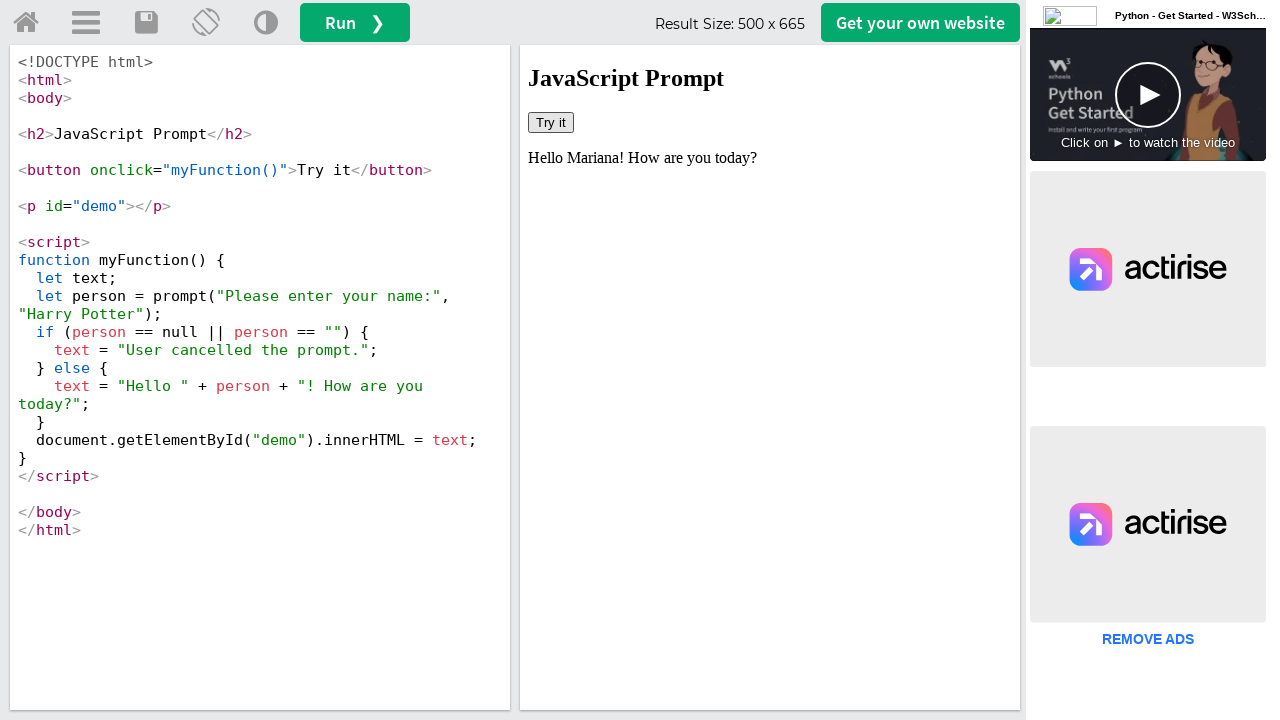

Verified result text appeared in demo element
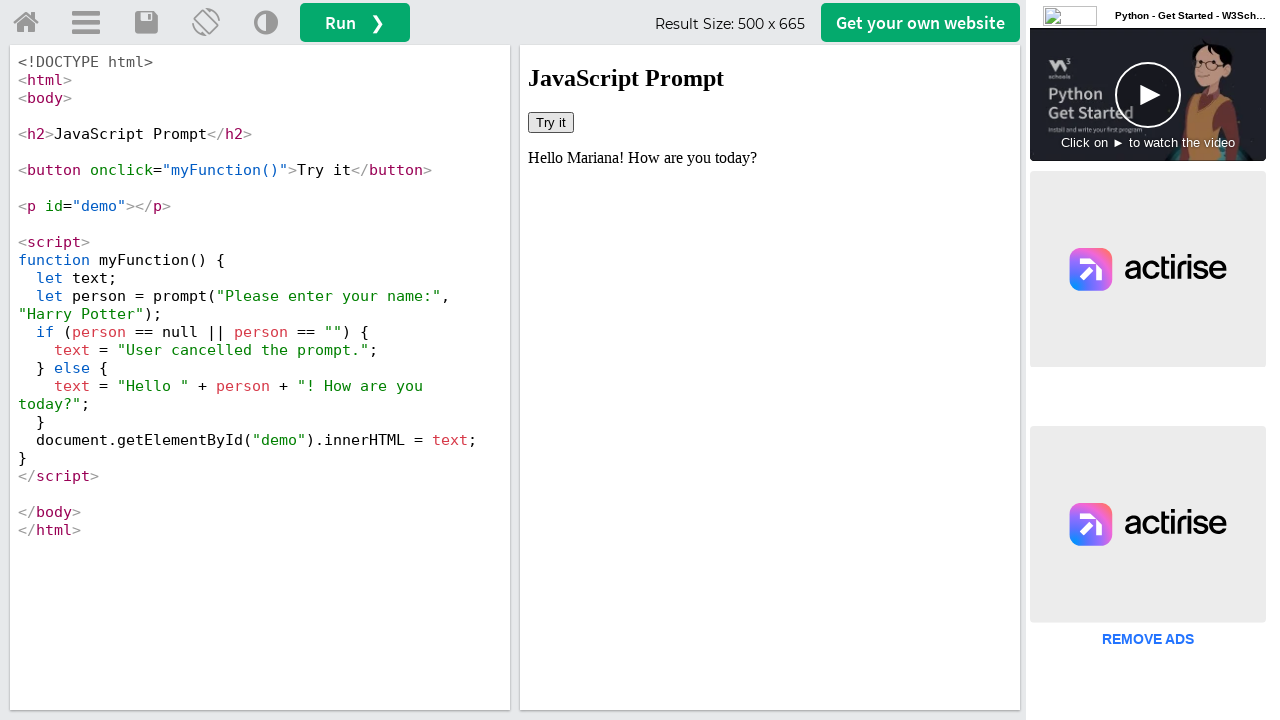

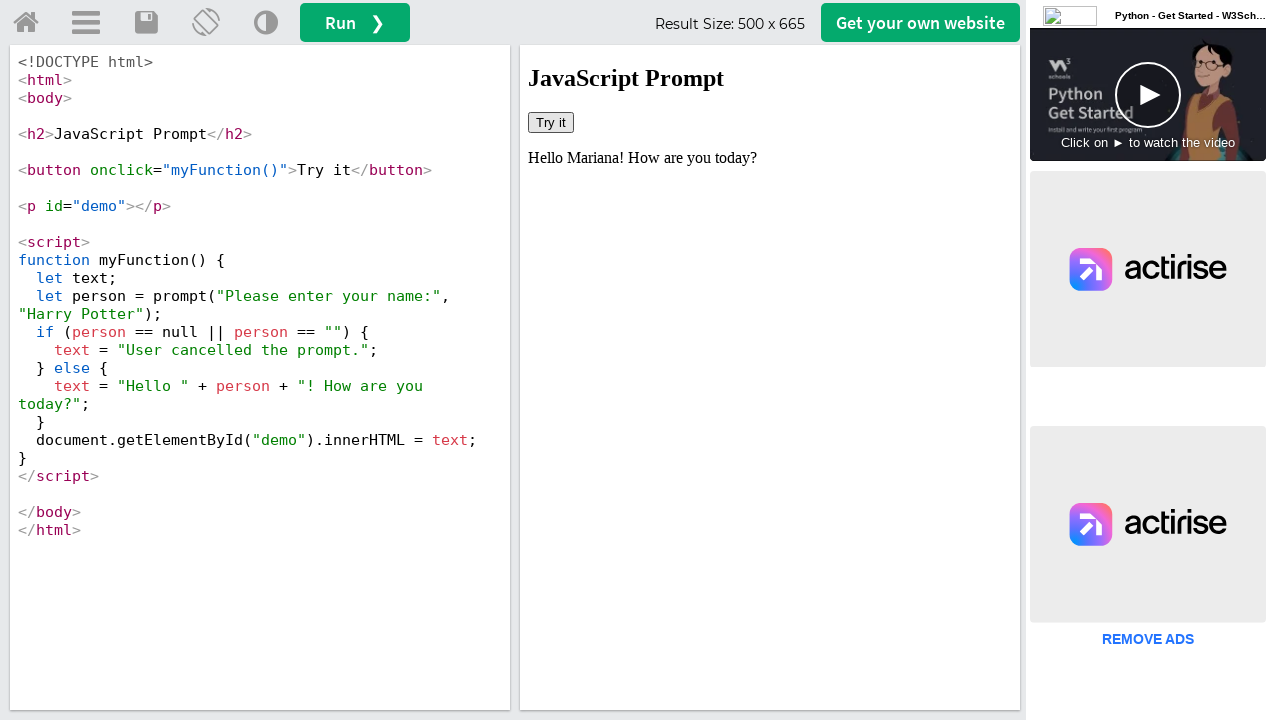